Opens the nopCommerce demo site, maximizes the browser window, and verifies the page loads by checking the title.

Starting URL: https://demo.nopcommerce.com/

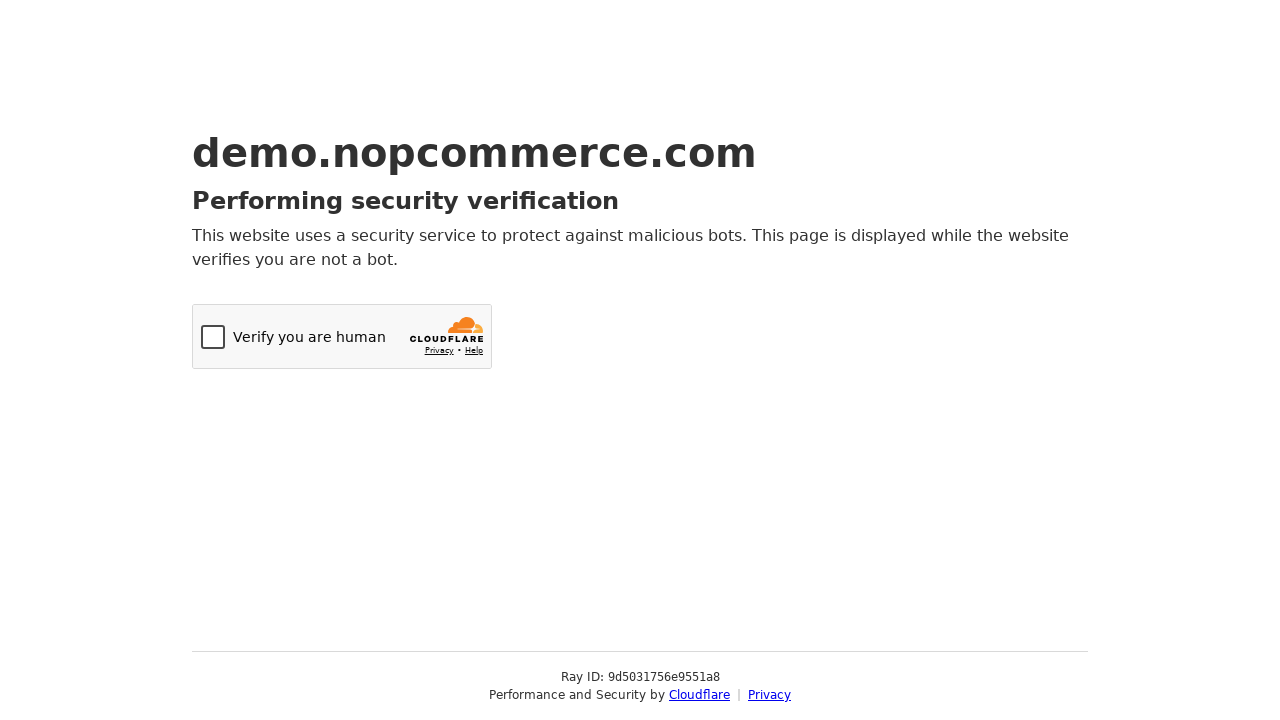

Set viewport size to 1920x1080 to maximize browser window
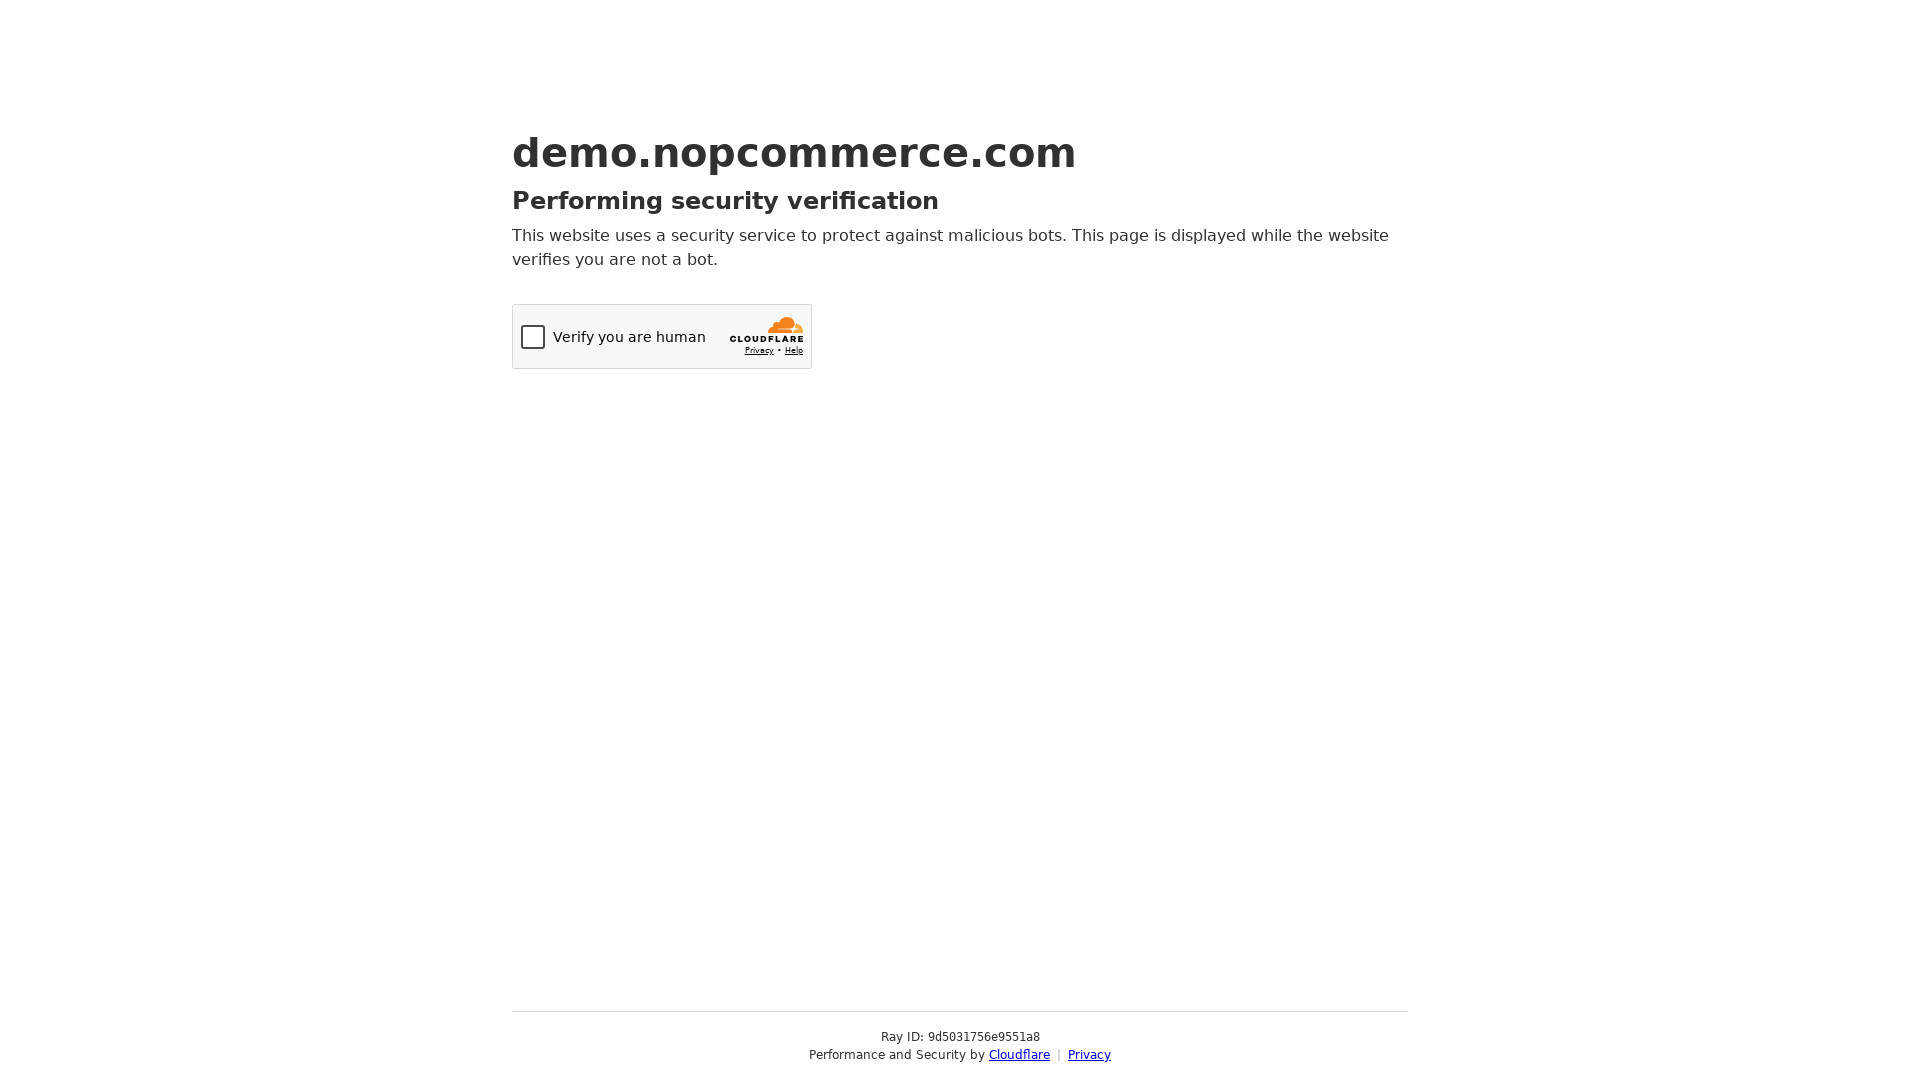

Page DOM content loaded
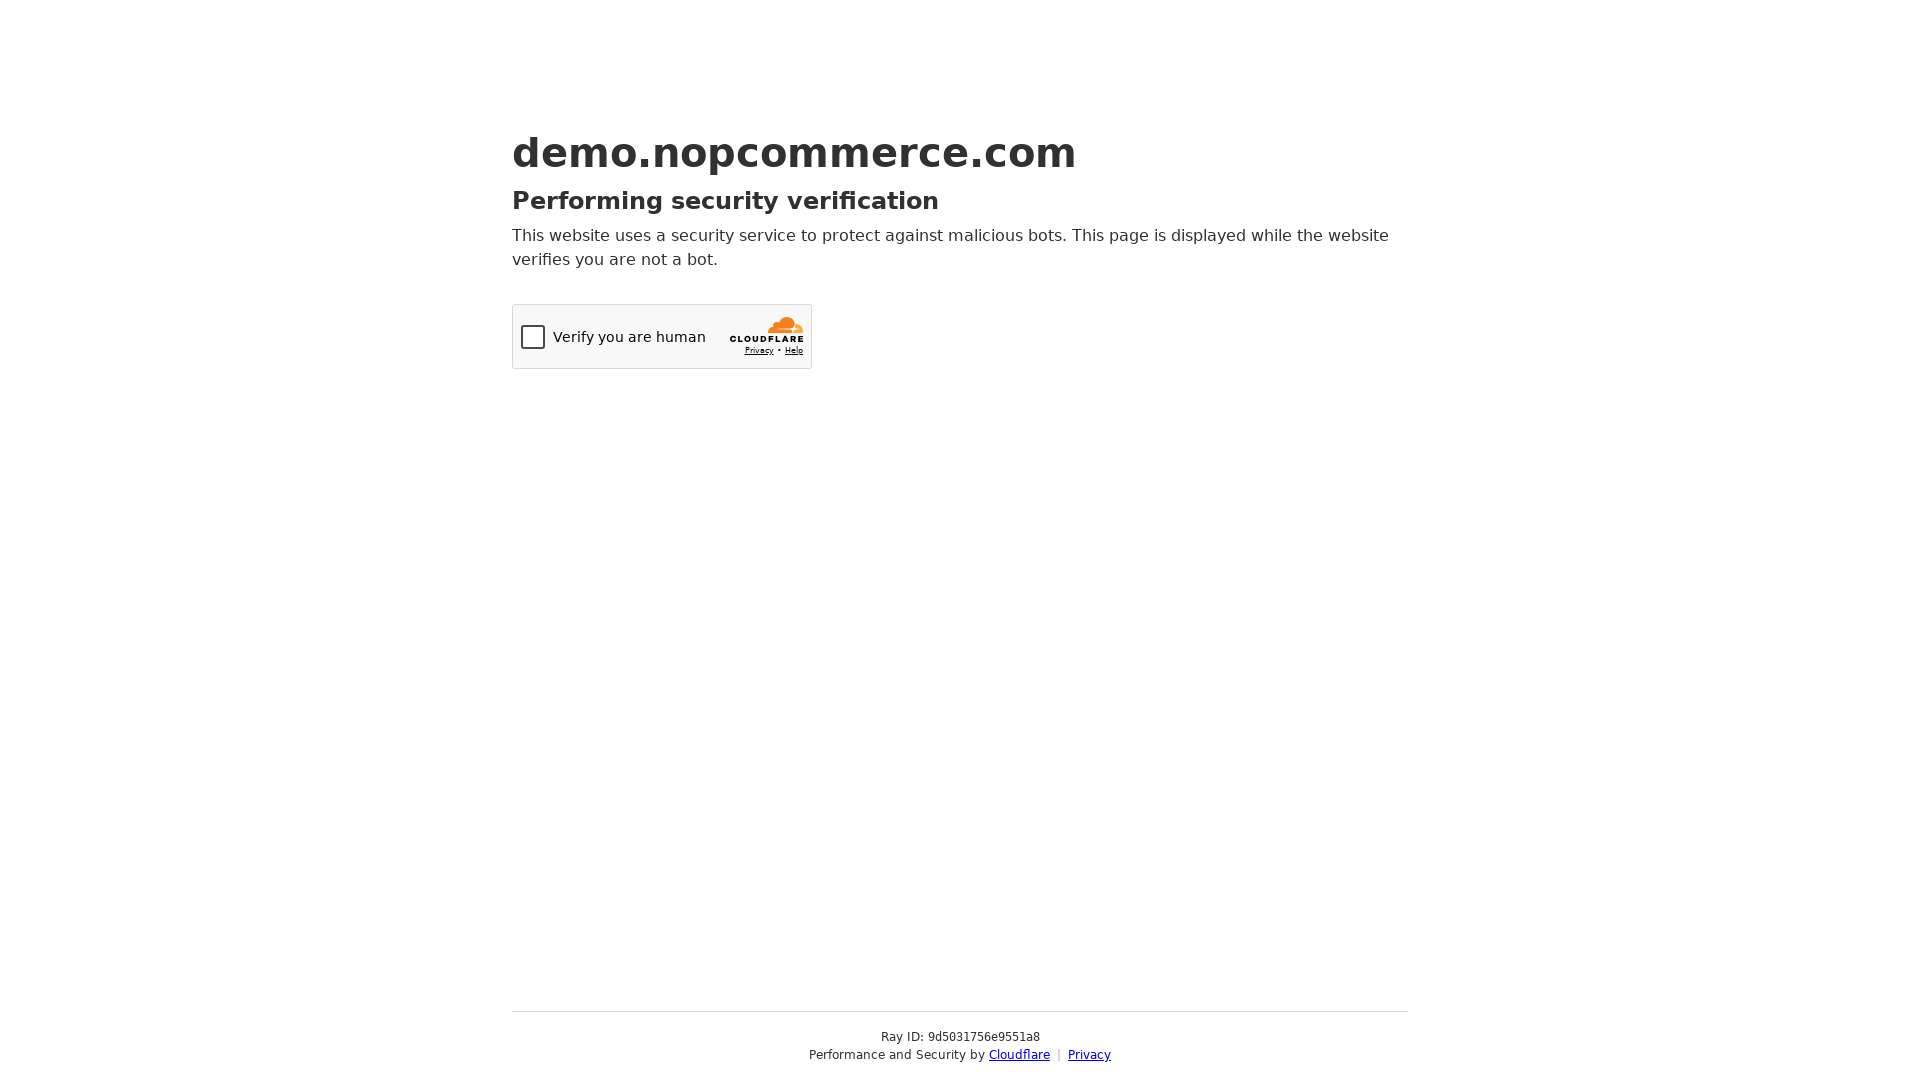

Retrieved page title: Just a moment...
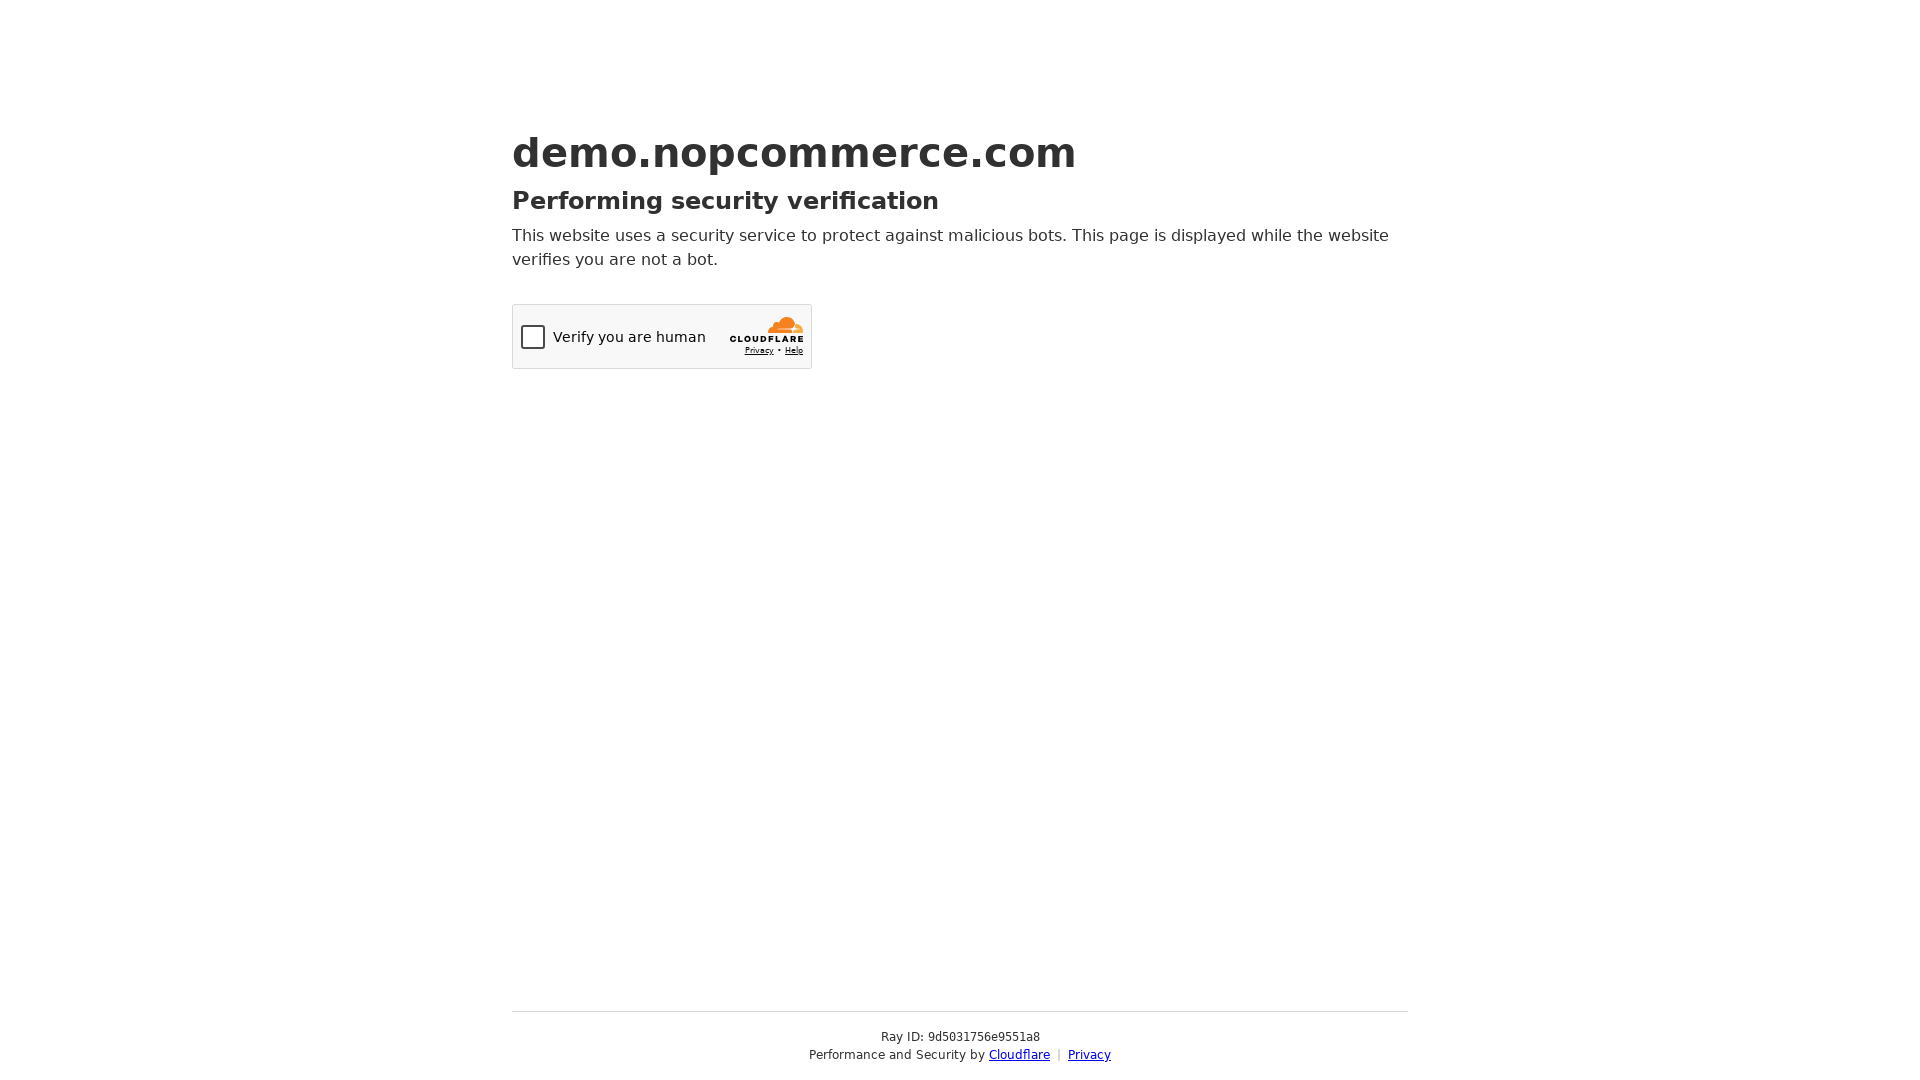

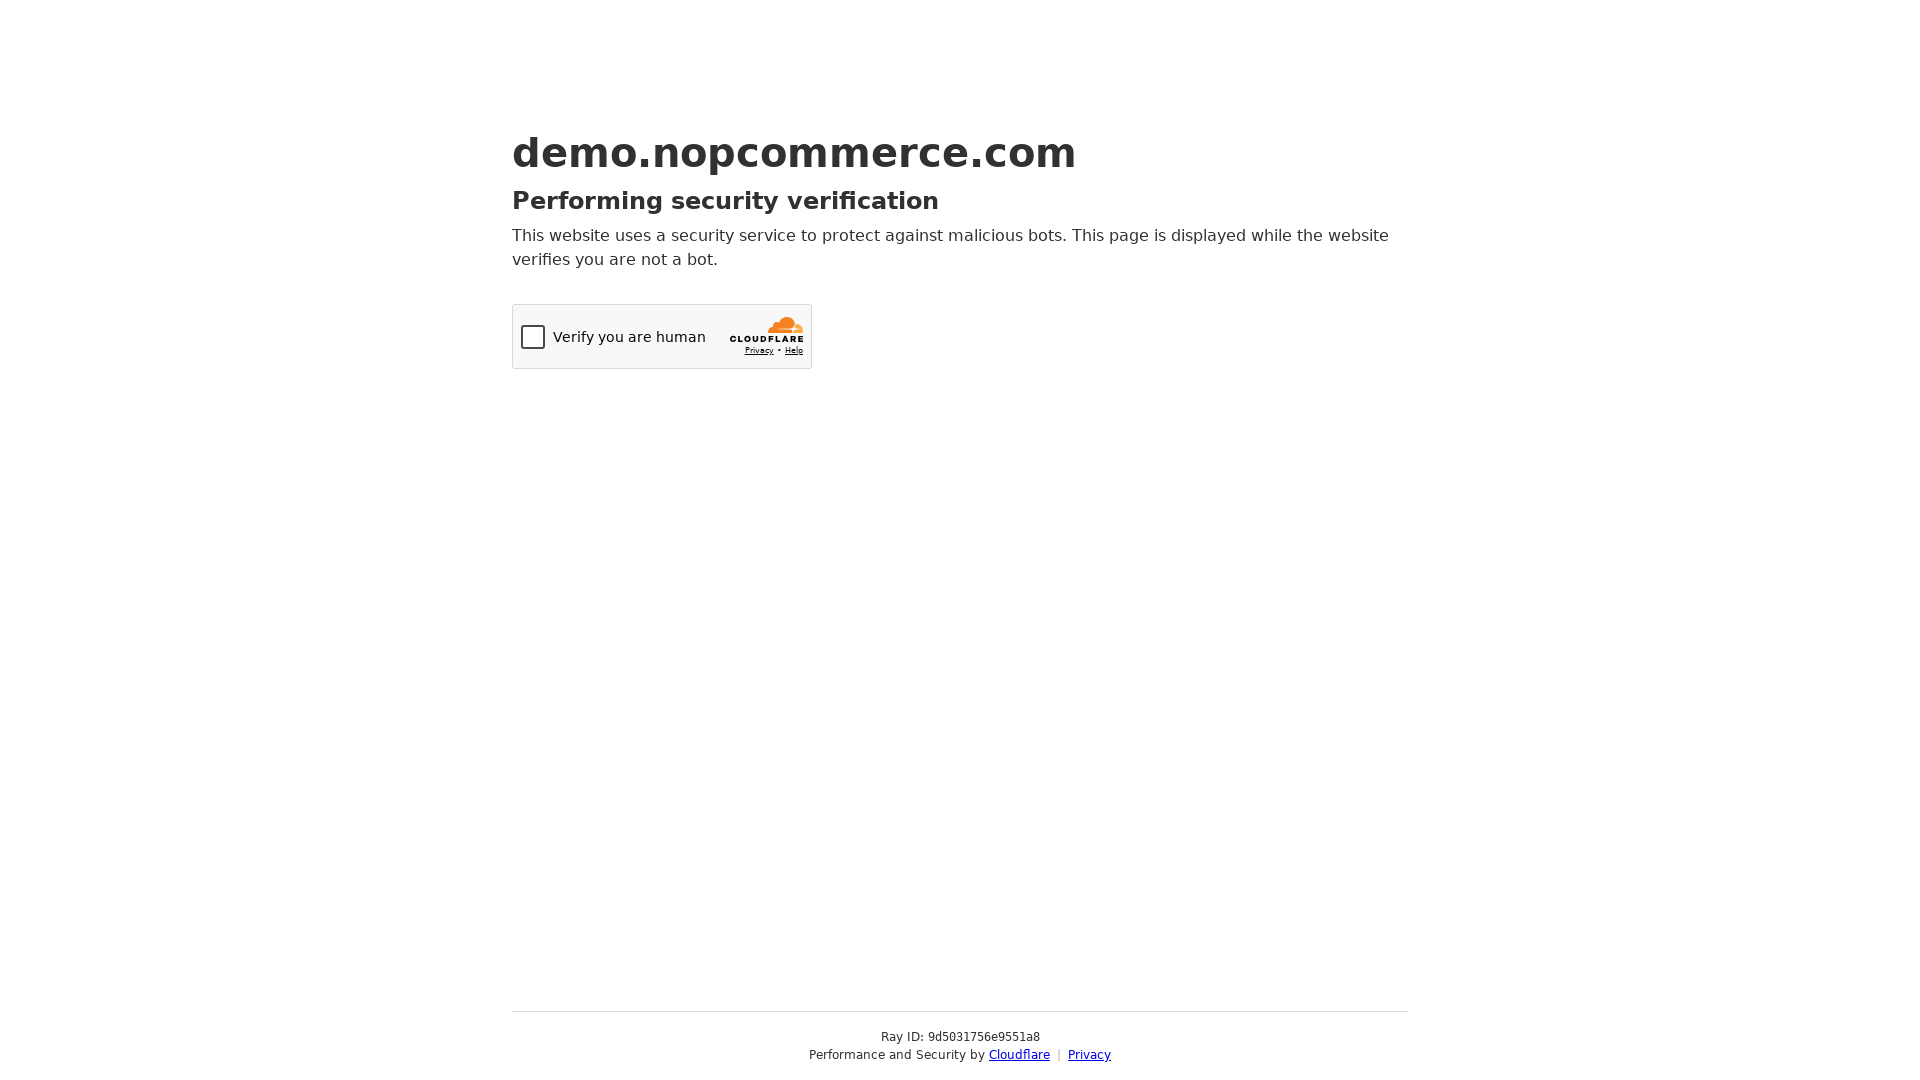